Tests keyboard actions on a text comparison tool by filling text, selecting all with Ctrl+A, copying with Ctrl+C, tabbing to the next field, and pasting with Ctrl+V

Starting URL: https://gotranscript.com/text-compare

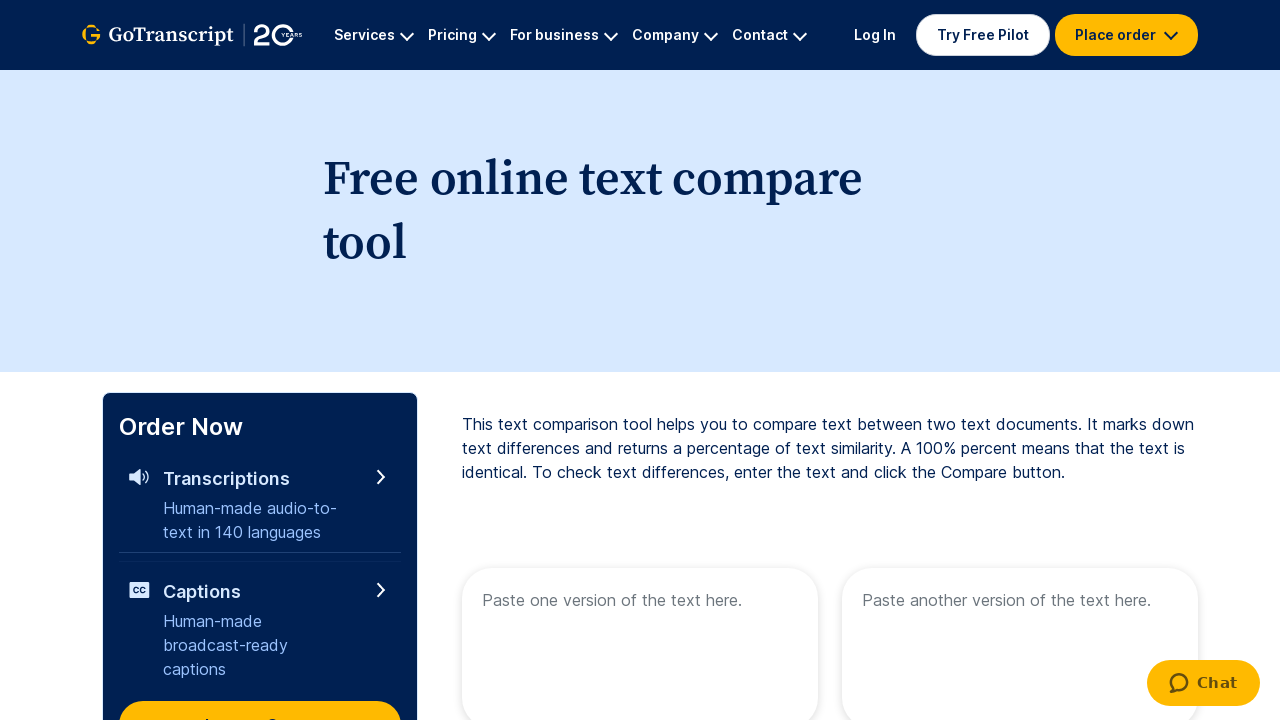

Filled first text area with sample text 'Hi Dummy, how are you' on [name="text1"]
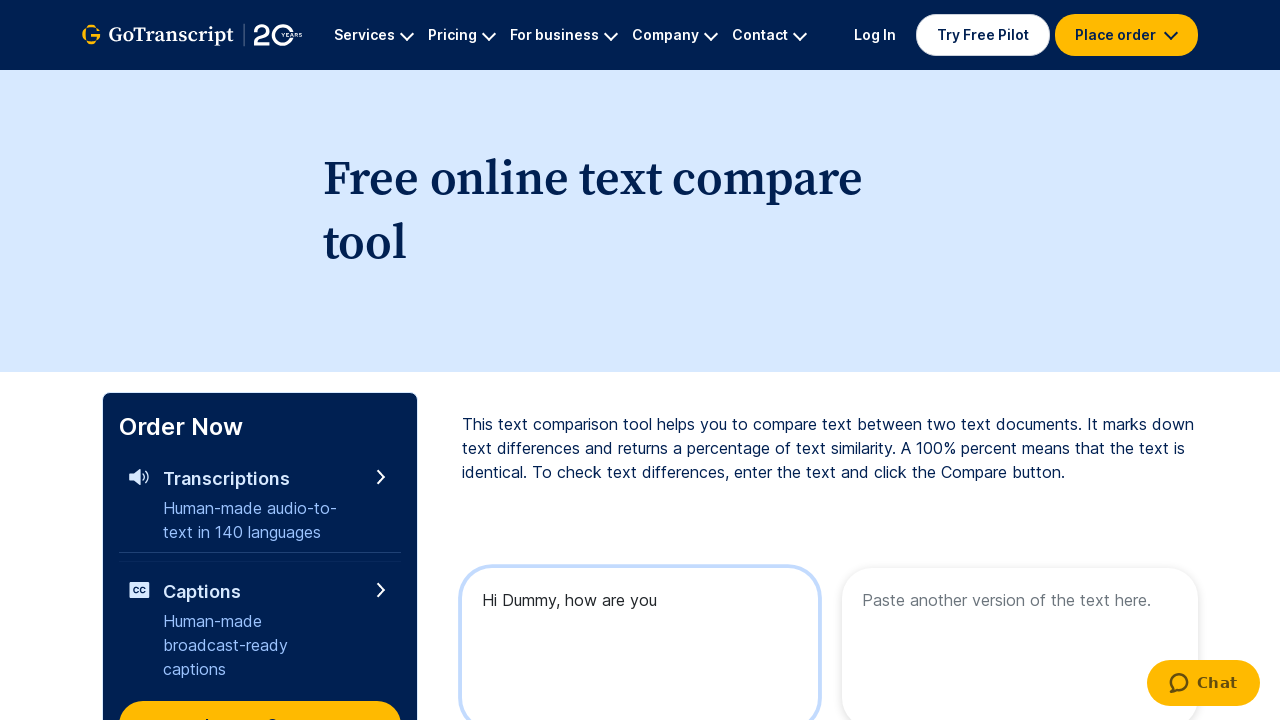

Selected all text with Ctrl+A
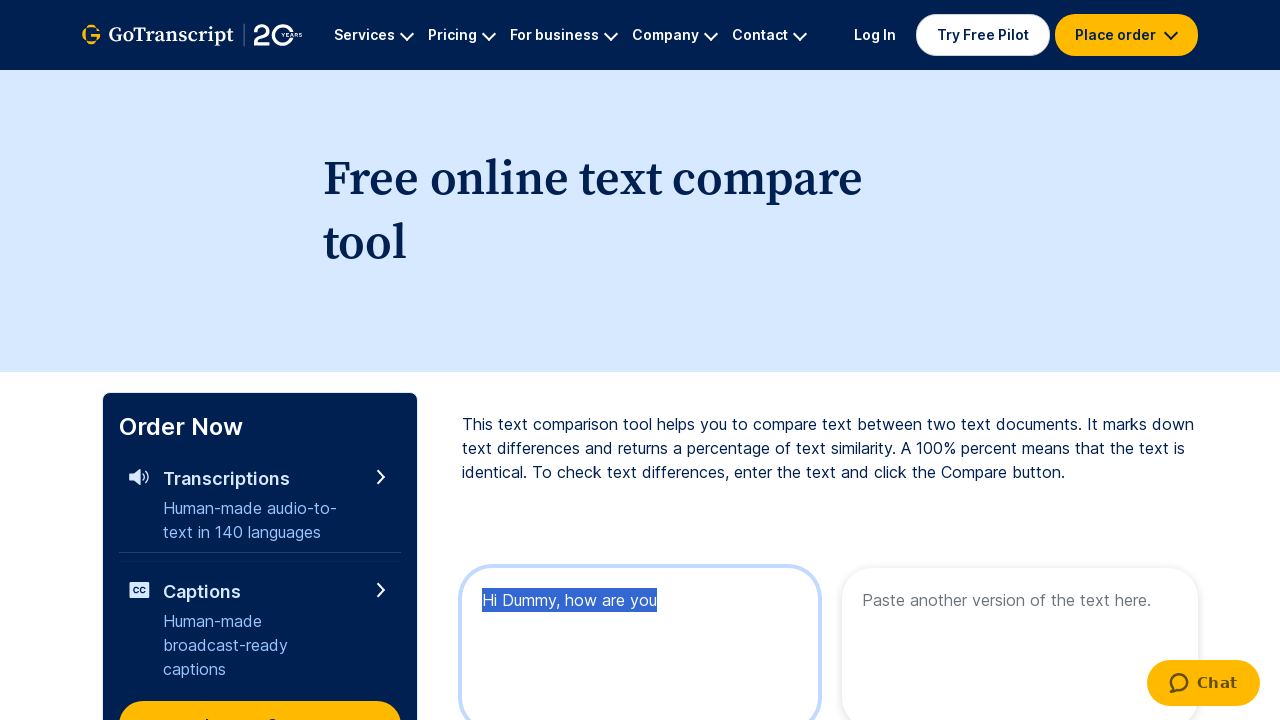

Copied selected text with Ctrl+C
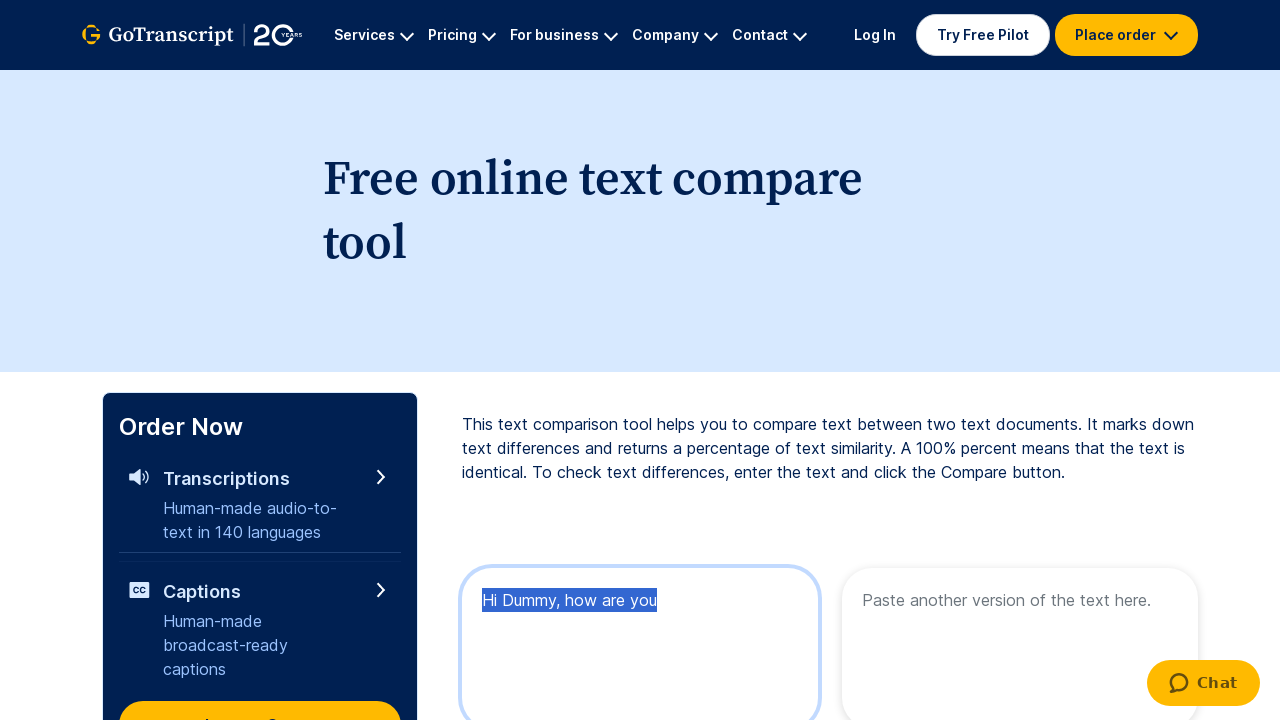

Pressed Tab key down to focus next field
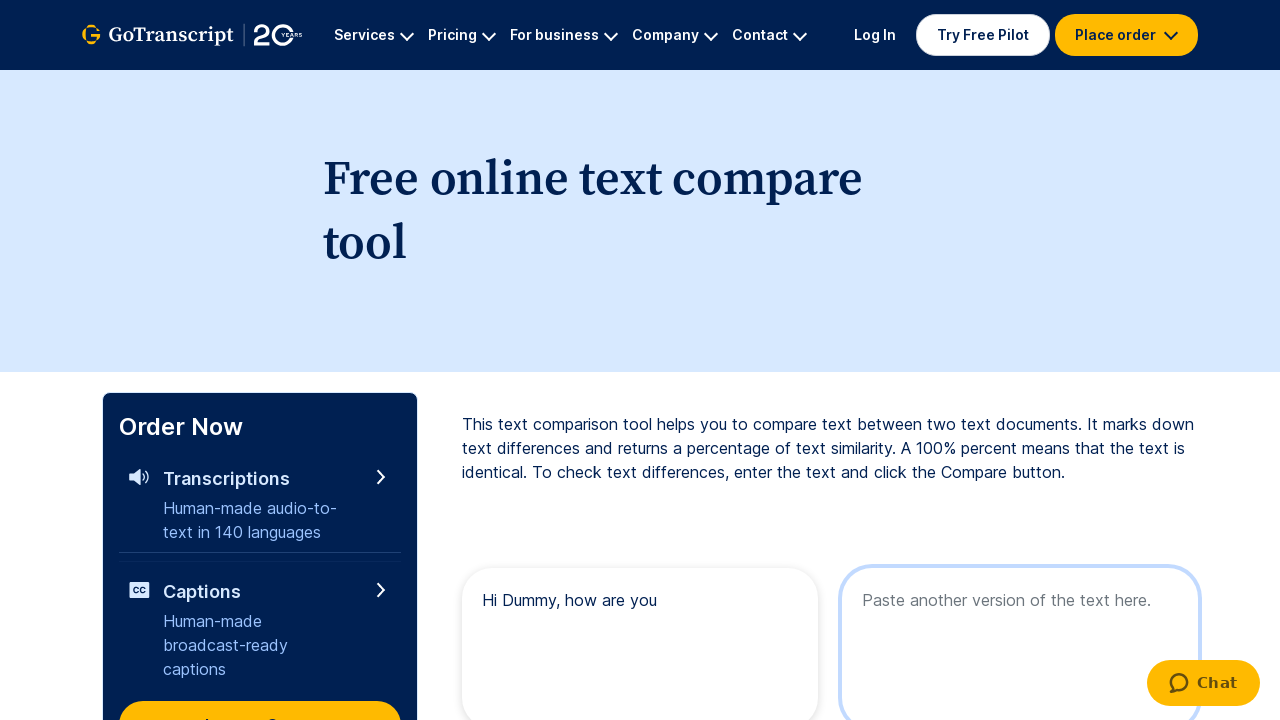

Released Tab key to complete focus transition
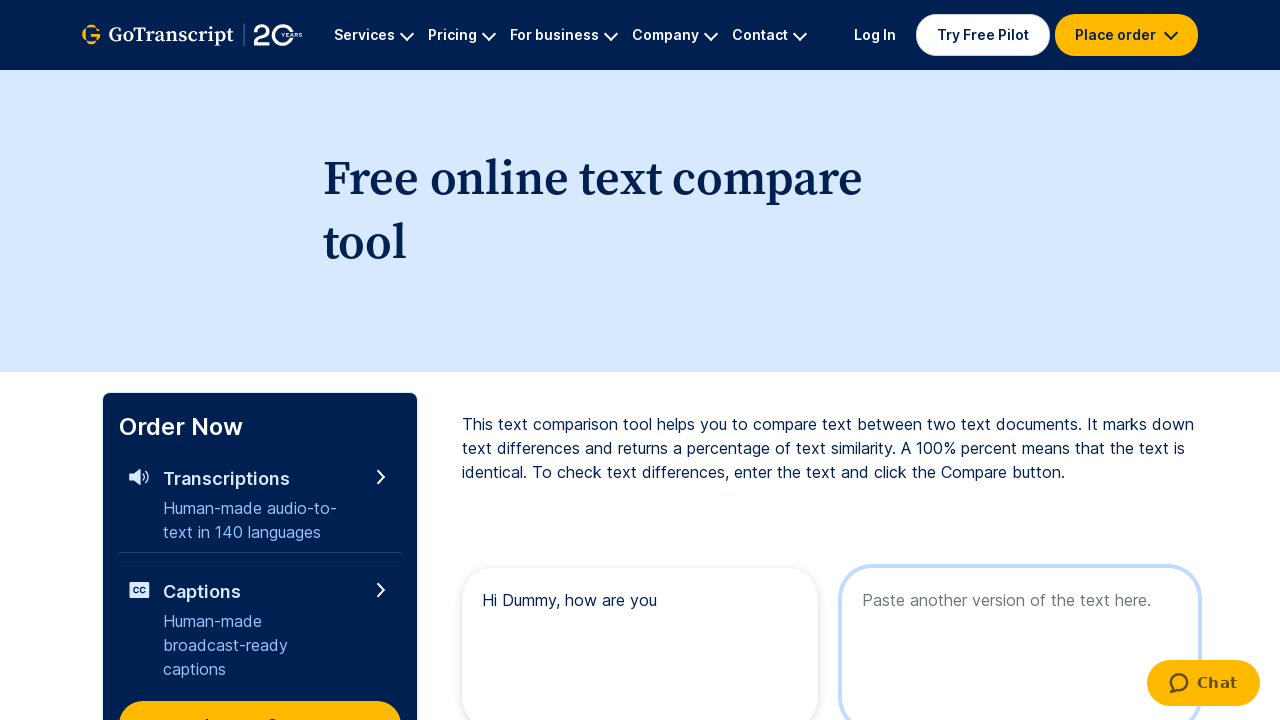

Pasted copied text with Ctrl+V into second text field
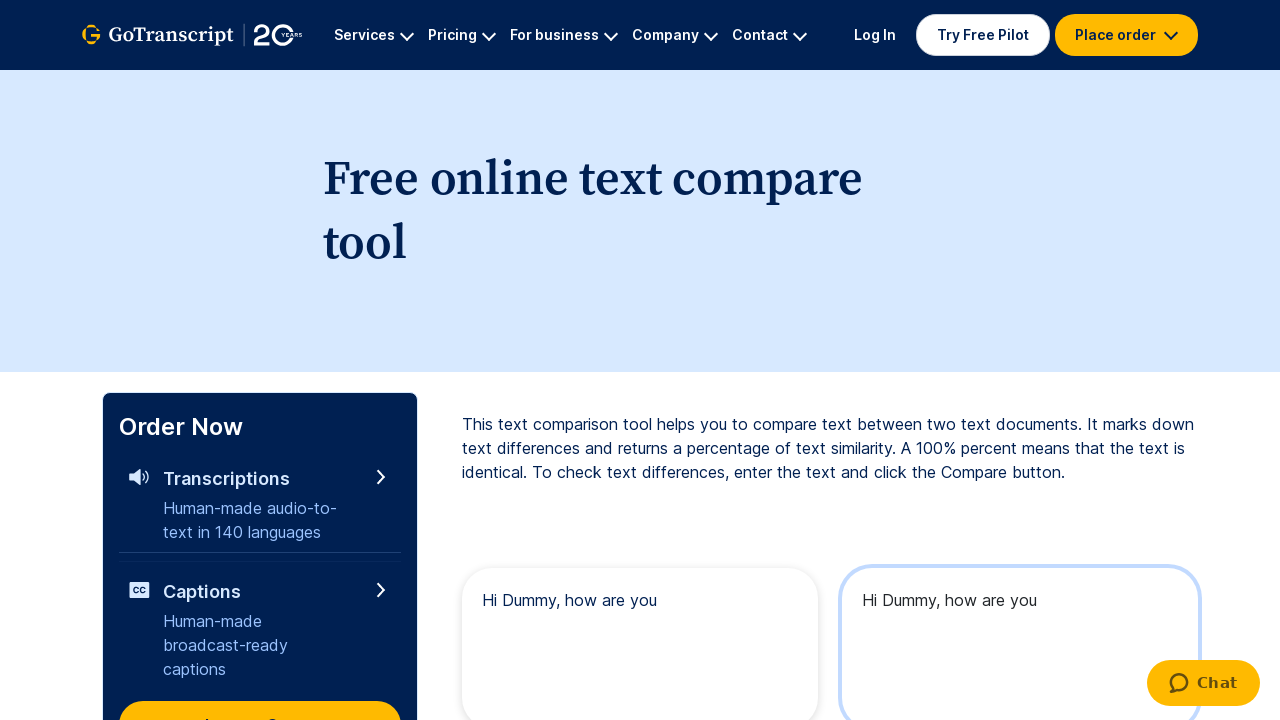

Waited 2 seconds for paste action to complete
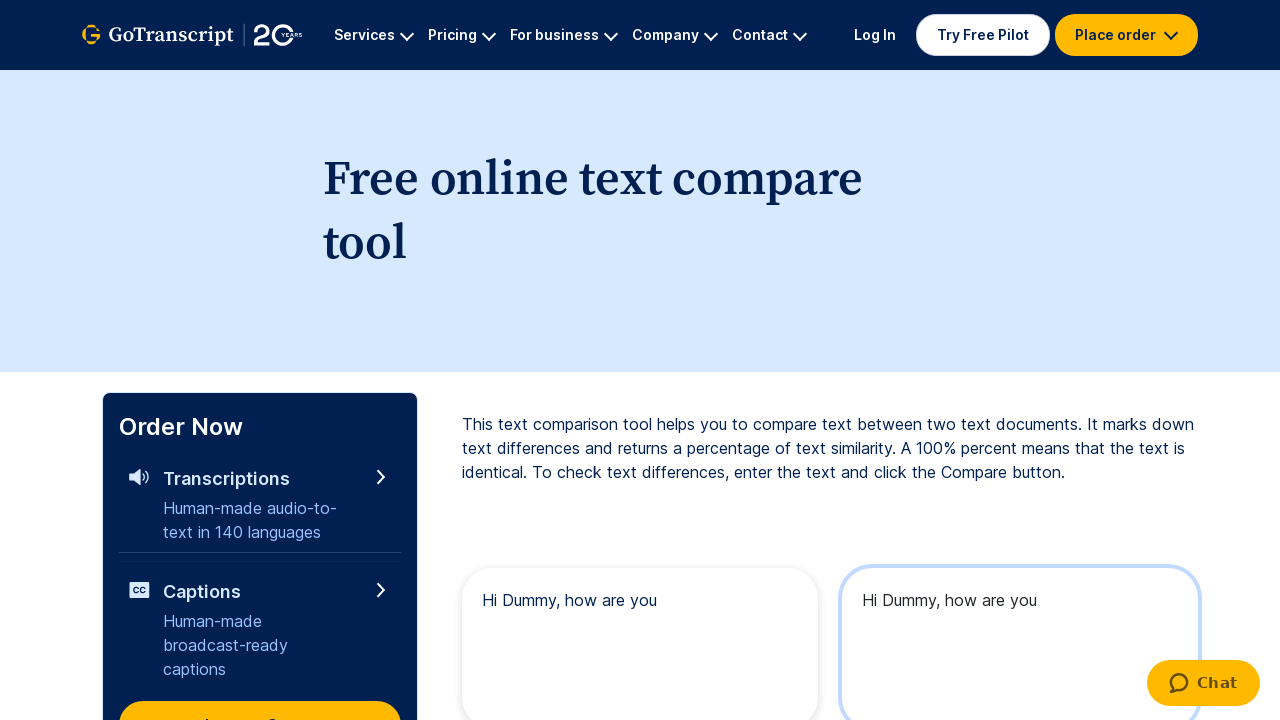

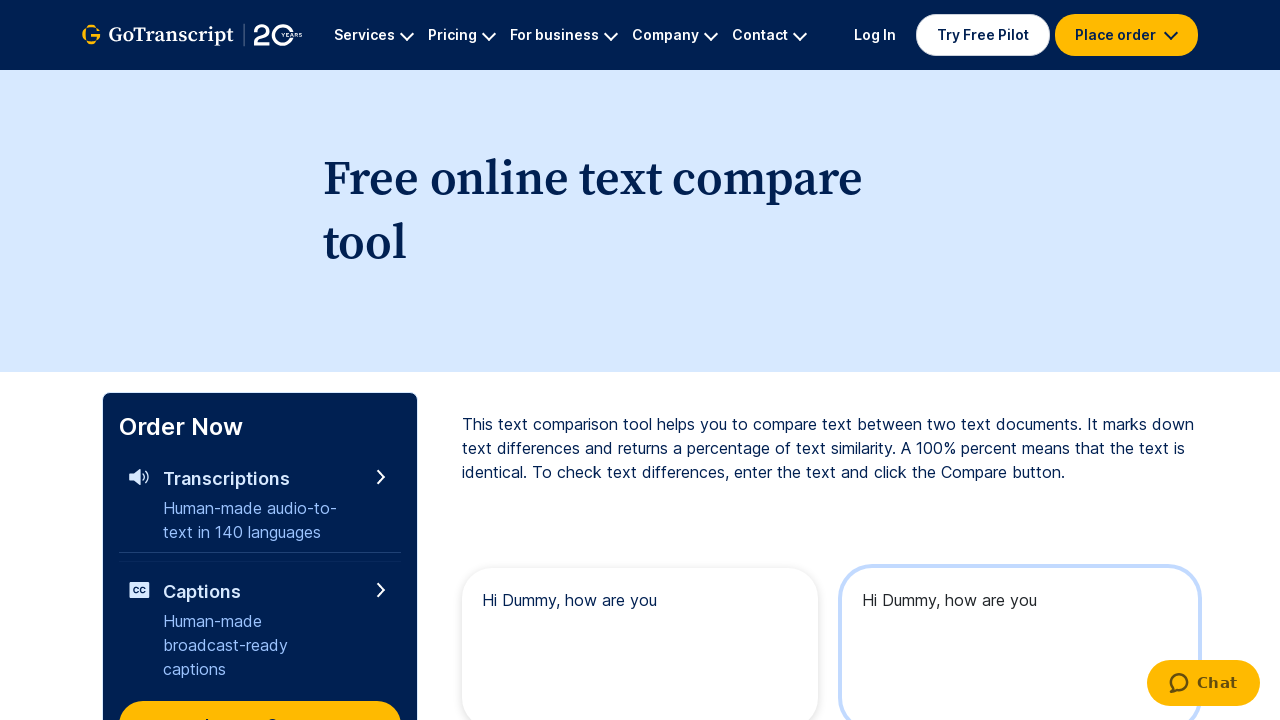